Tests JavaScript alert interaction by clicking a prompt button, entering text into the prompt, and accepting it

Starting URL: https://demoqa.com/alerts

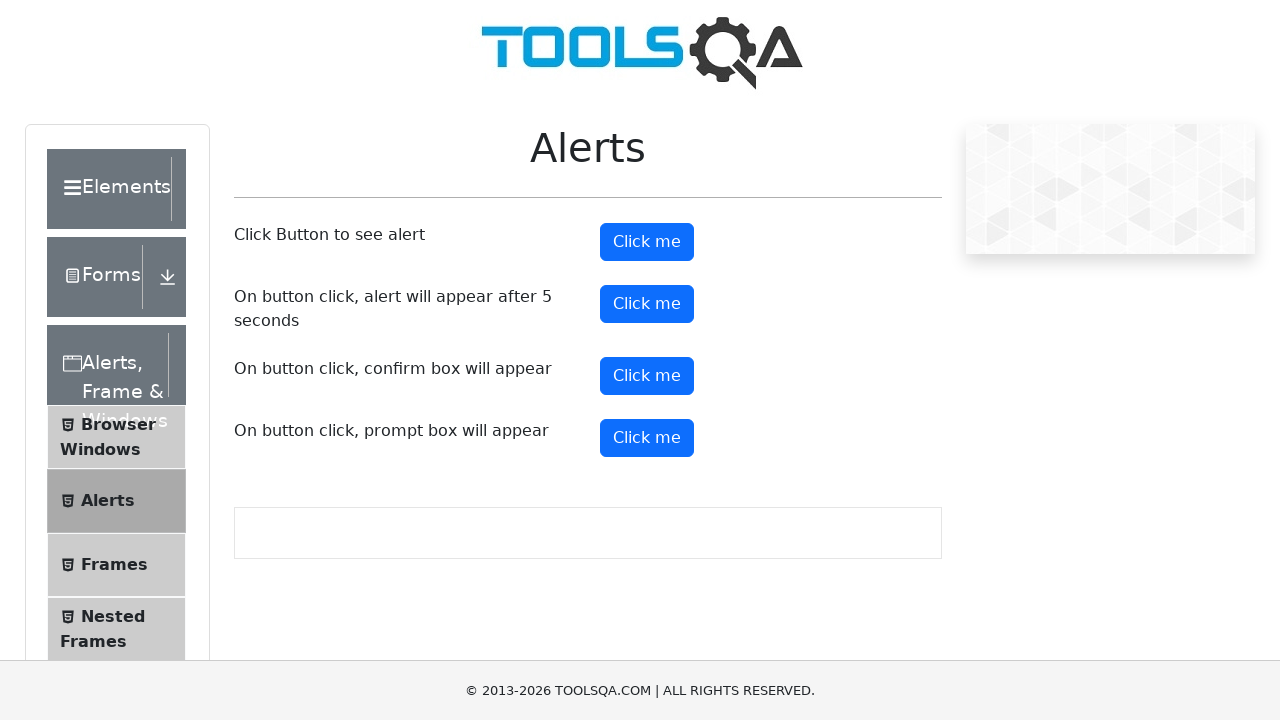

Clicked prompt button to trigger alert at (647, 438) on #promtButton
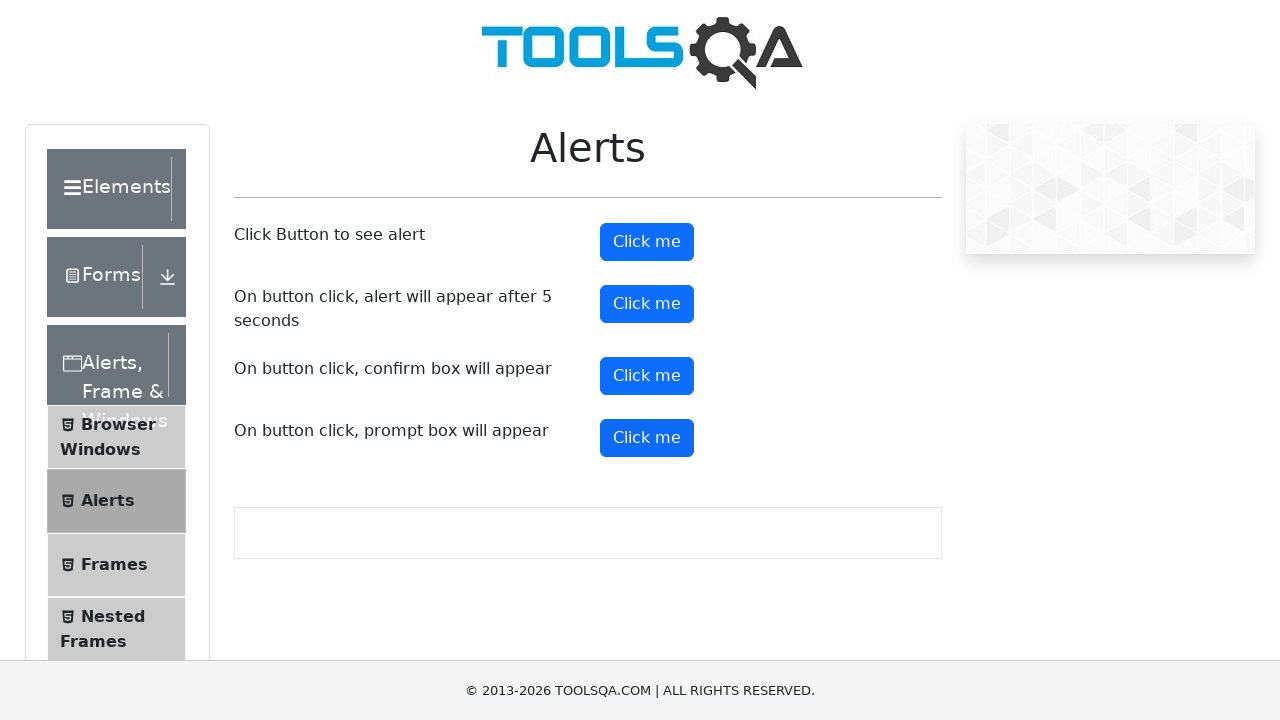

Set up dialog handler to accept prompt with text 'ersin'
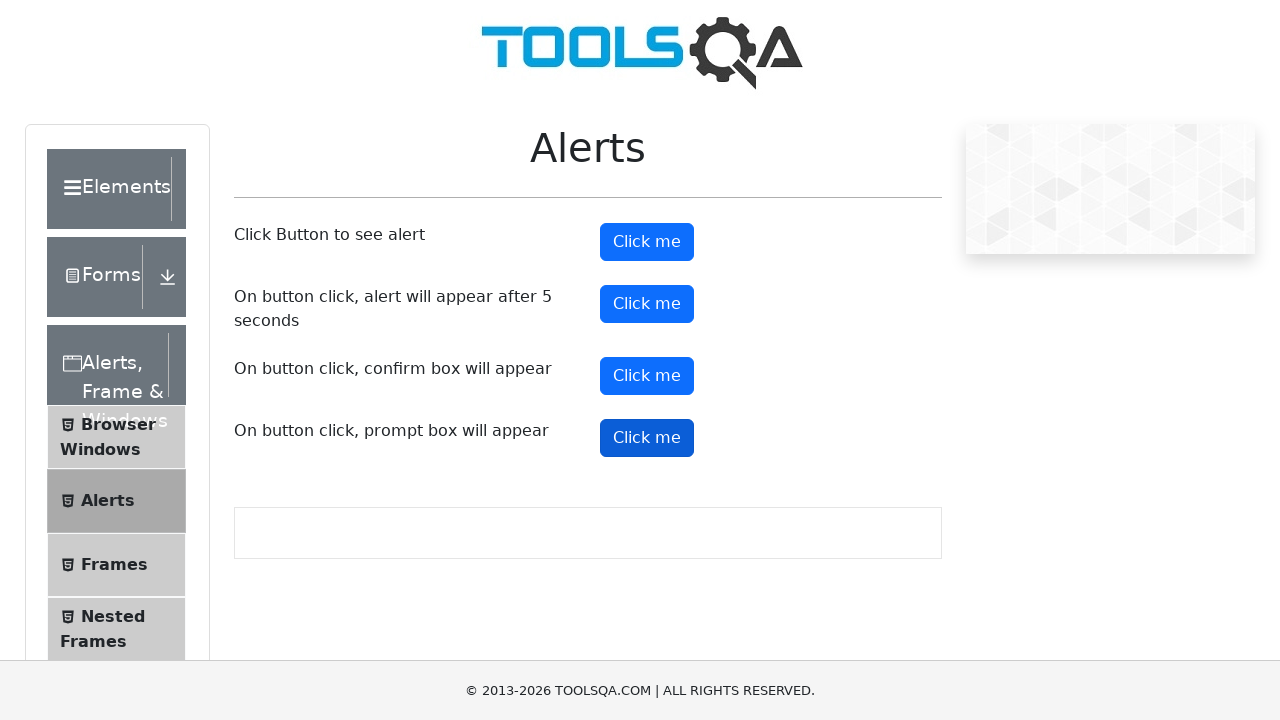

Waited 500ms for dialog to be processed
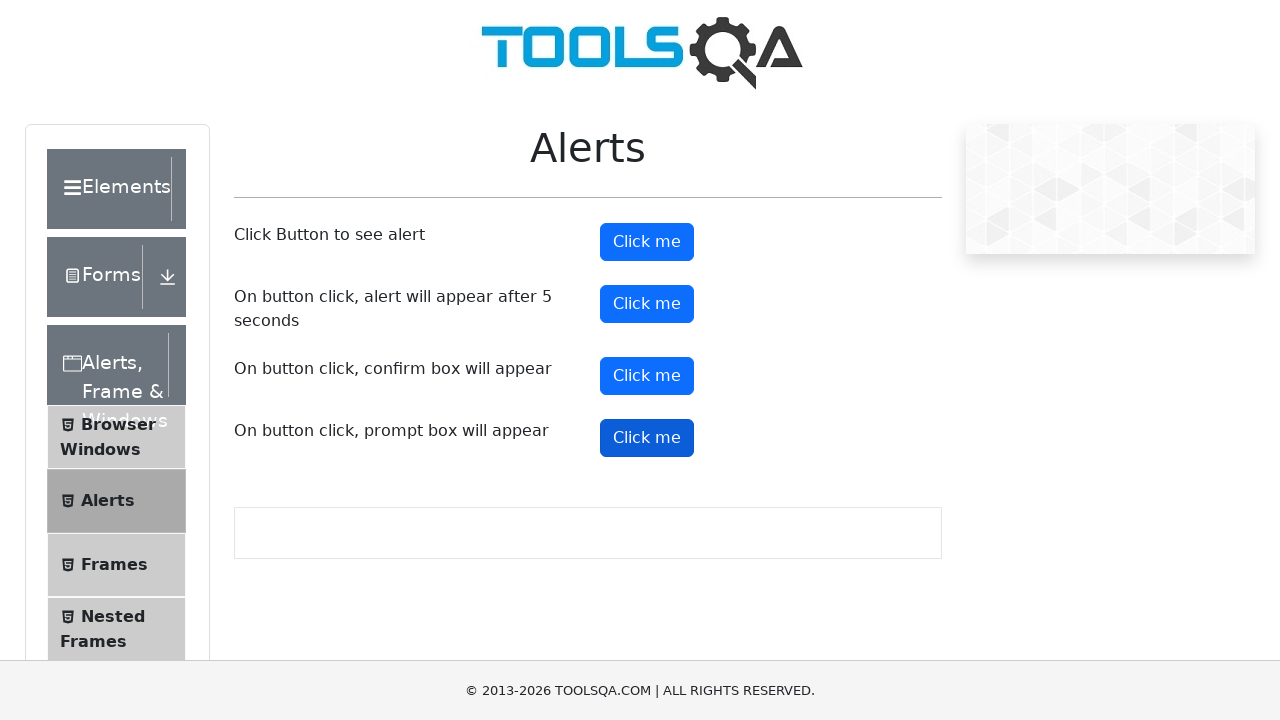

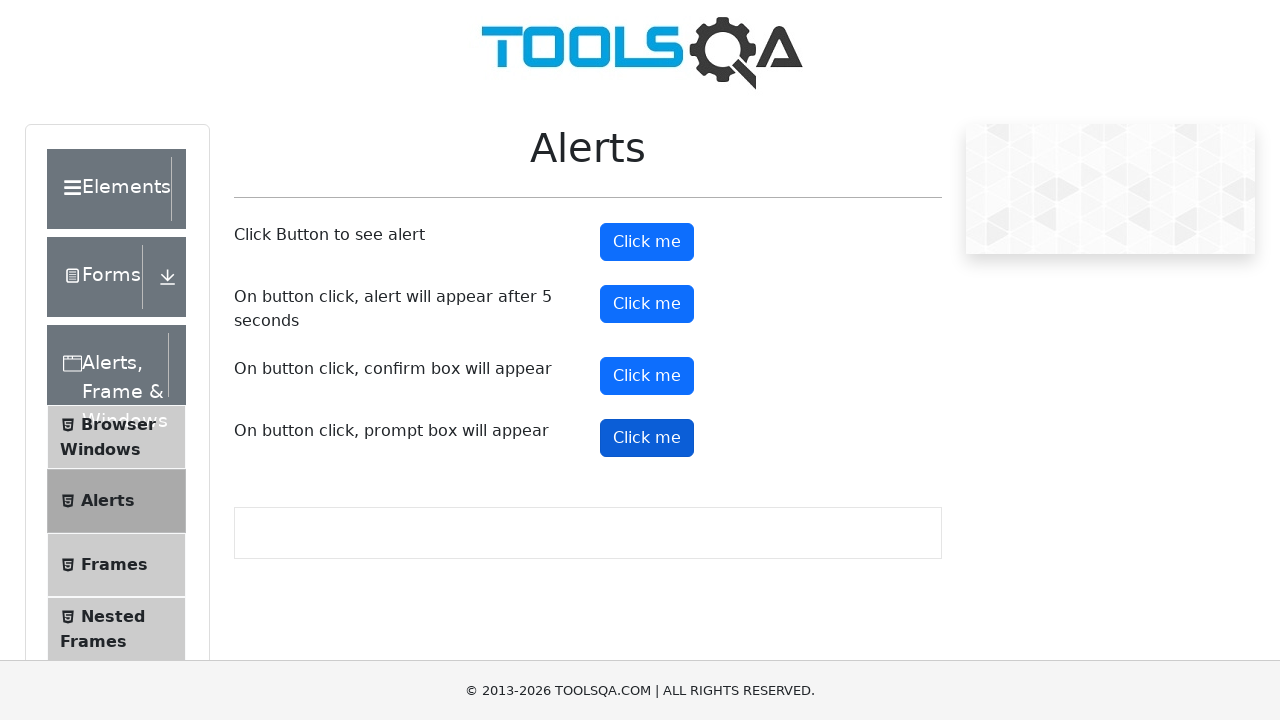